Tests navigation on Edureka website by clicking the Courses link and then simulating keyboard navigation (pressing down arrow and tab keys) and mouse movement to explore page elements.

Starting URL: https://www.edureka.co

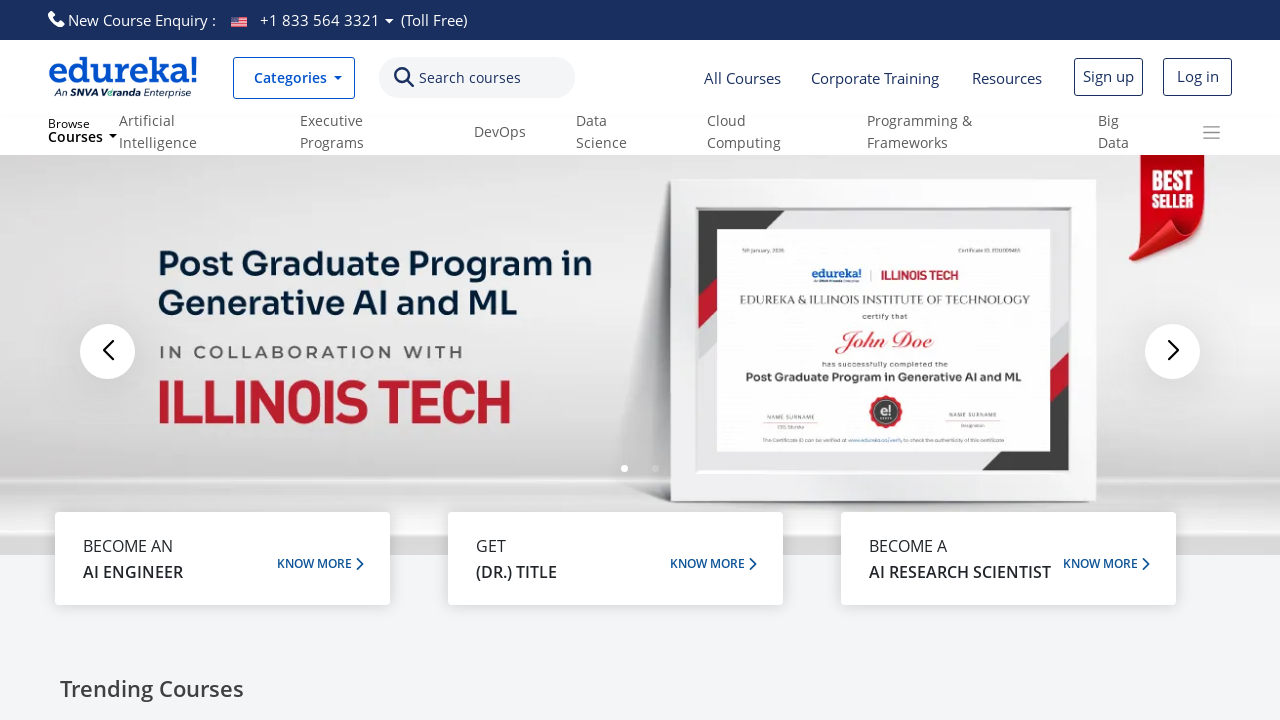

Set viewport to 1920x1080
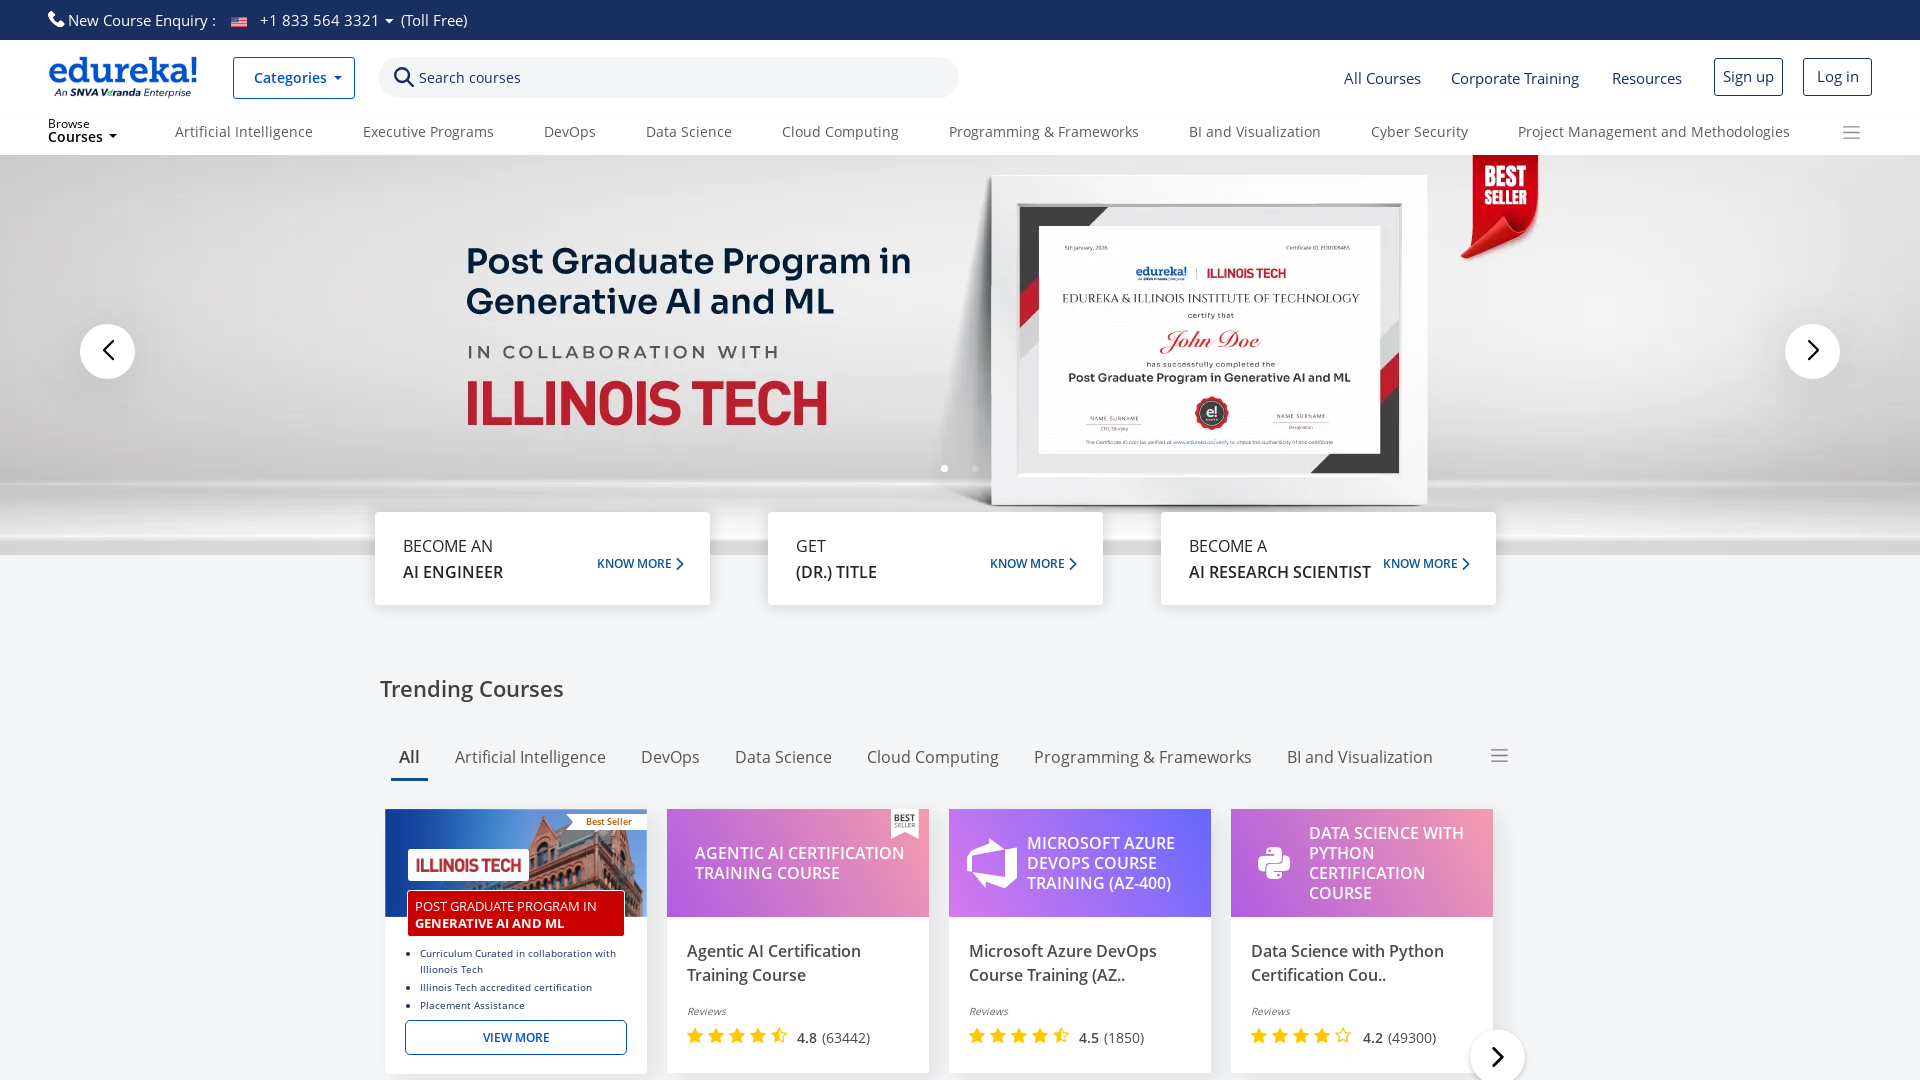

Clicked on Courses link at (470, 78) on text=Courses
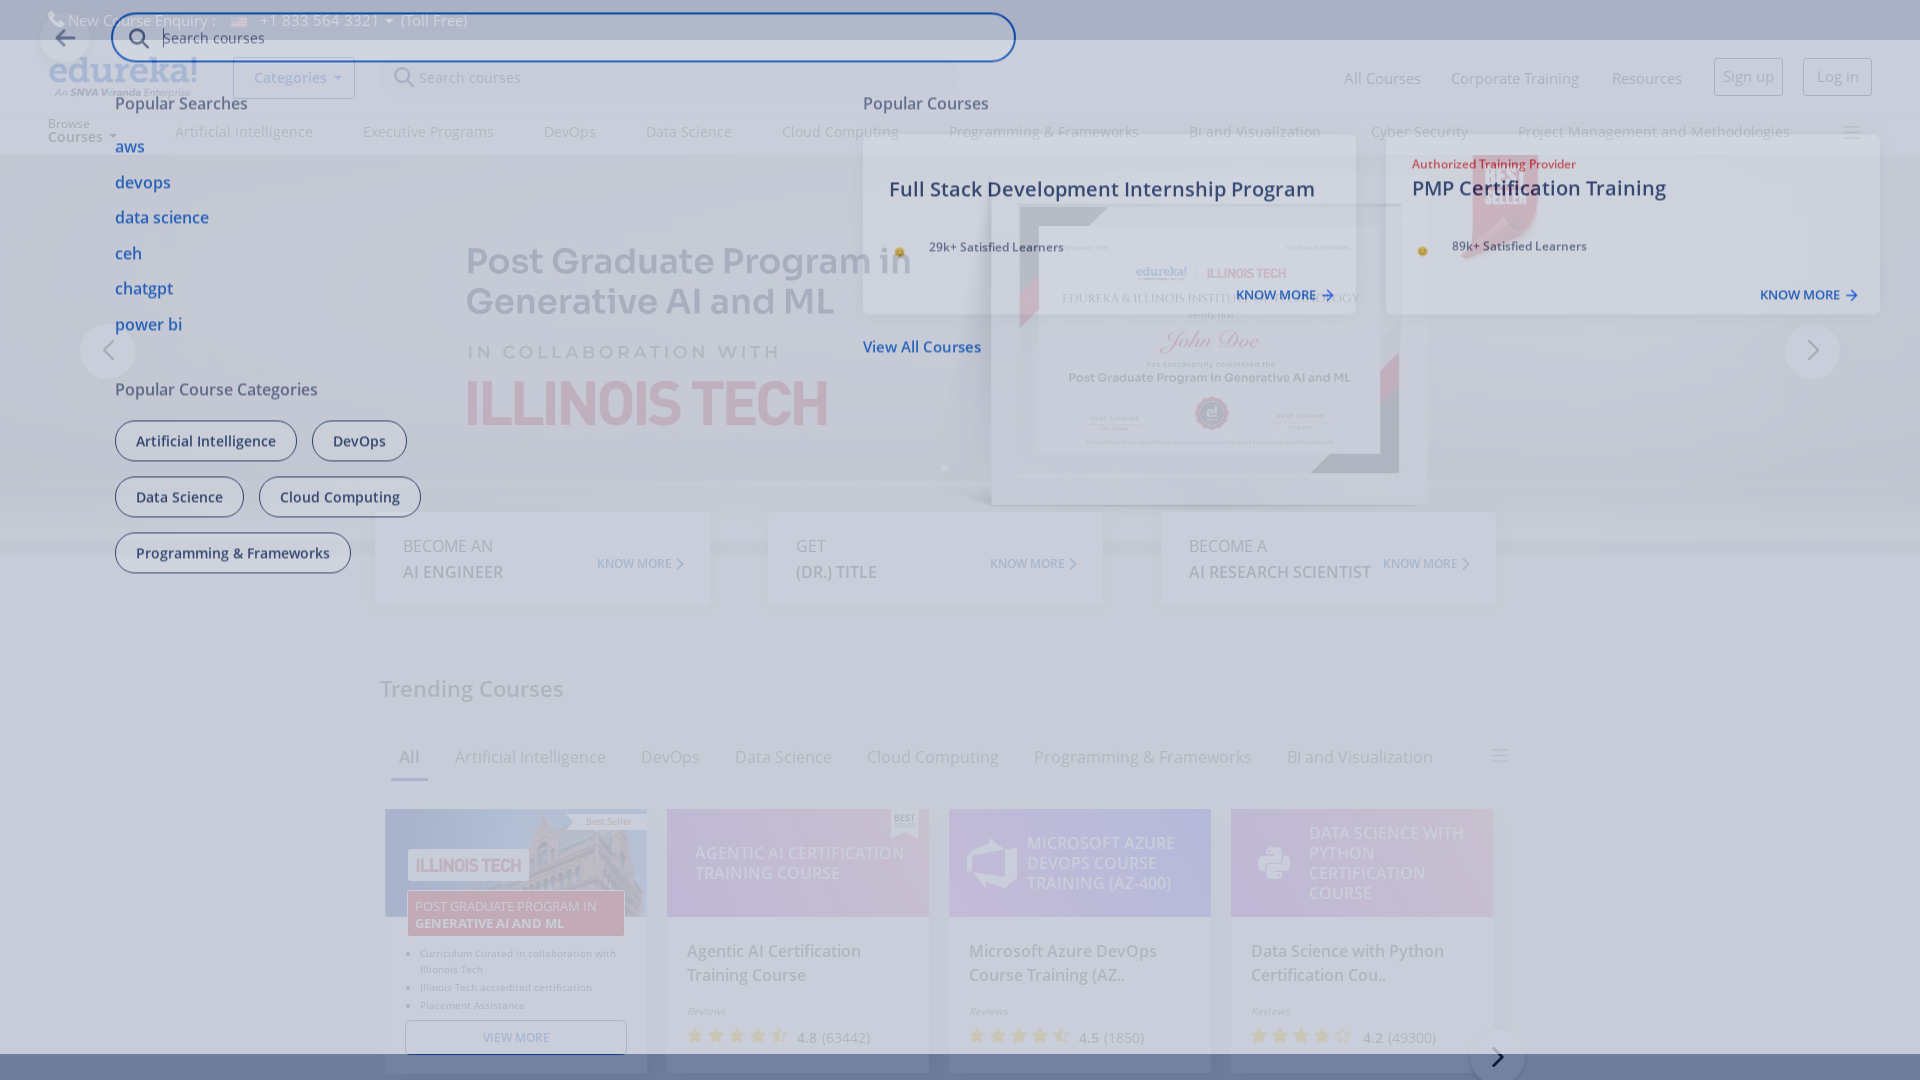

Waited 2 seconds for page interaction
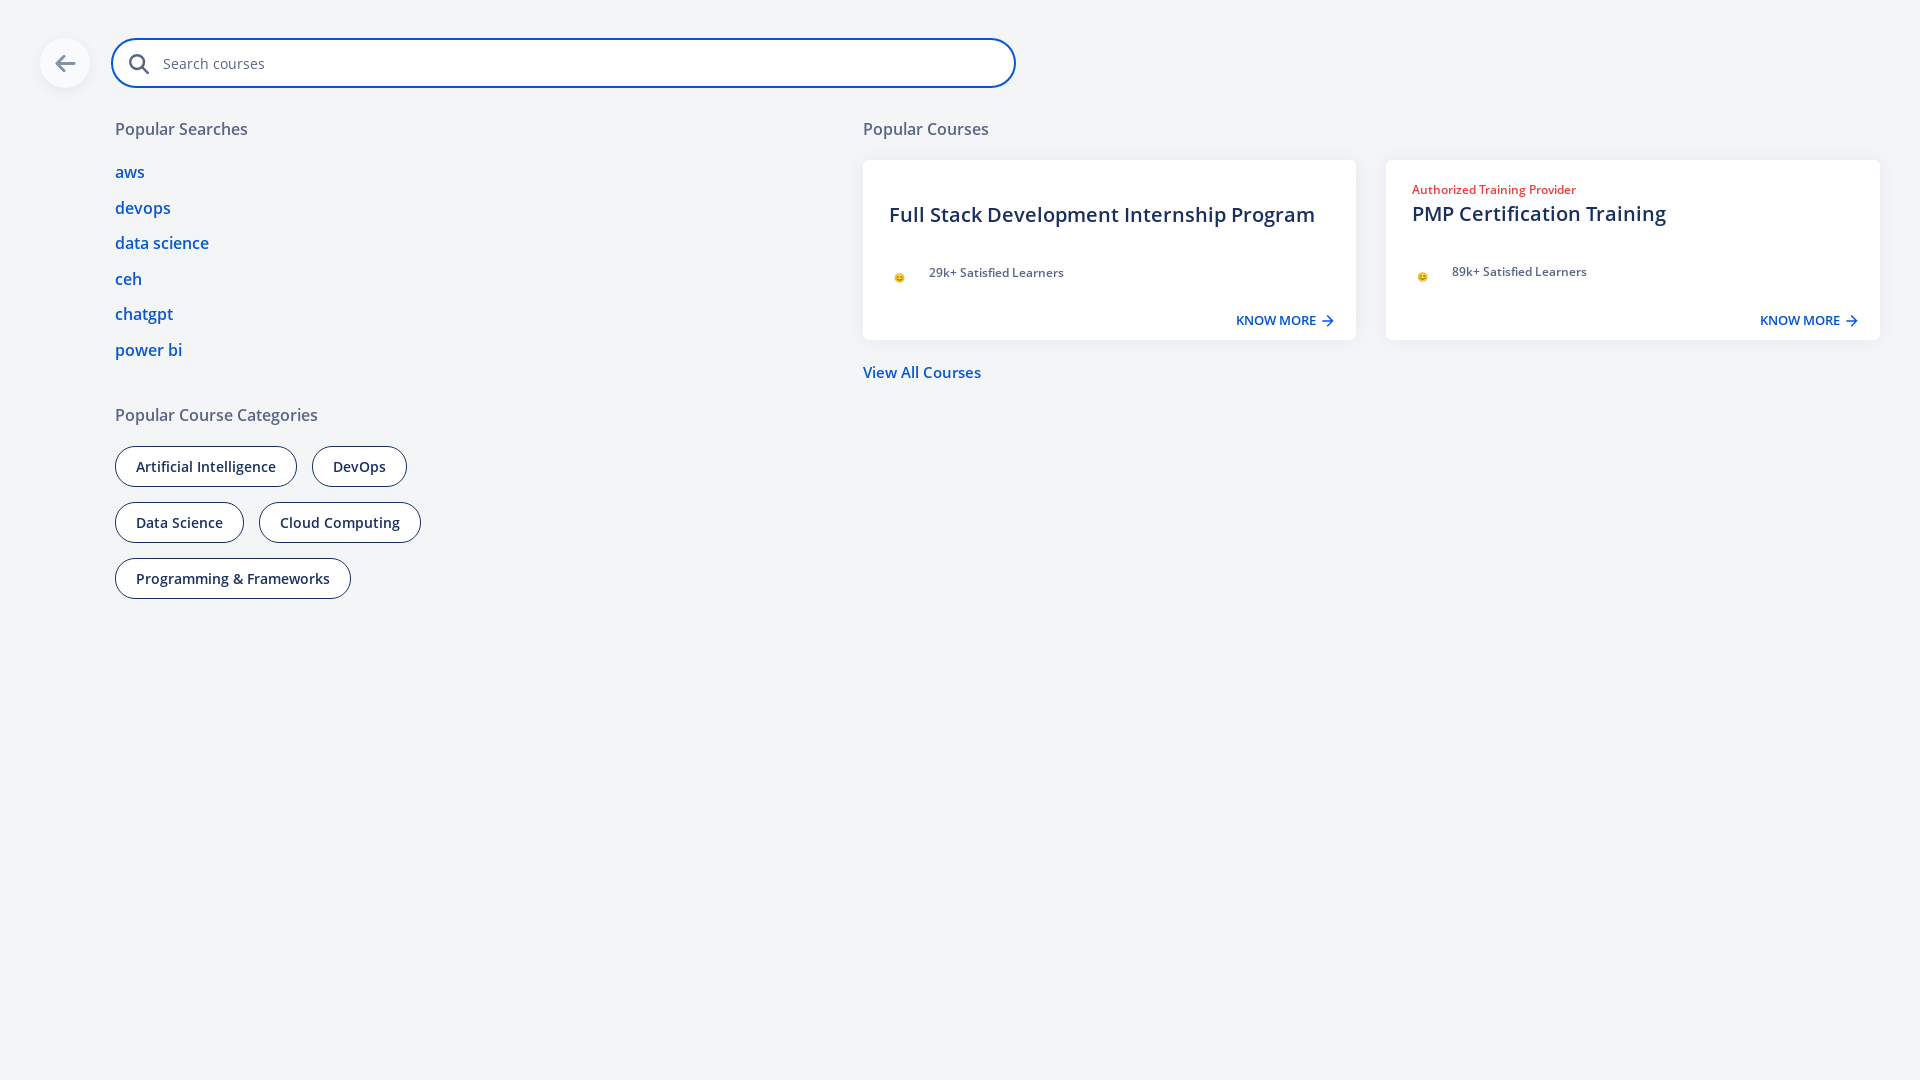

Pressed Down arrow key
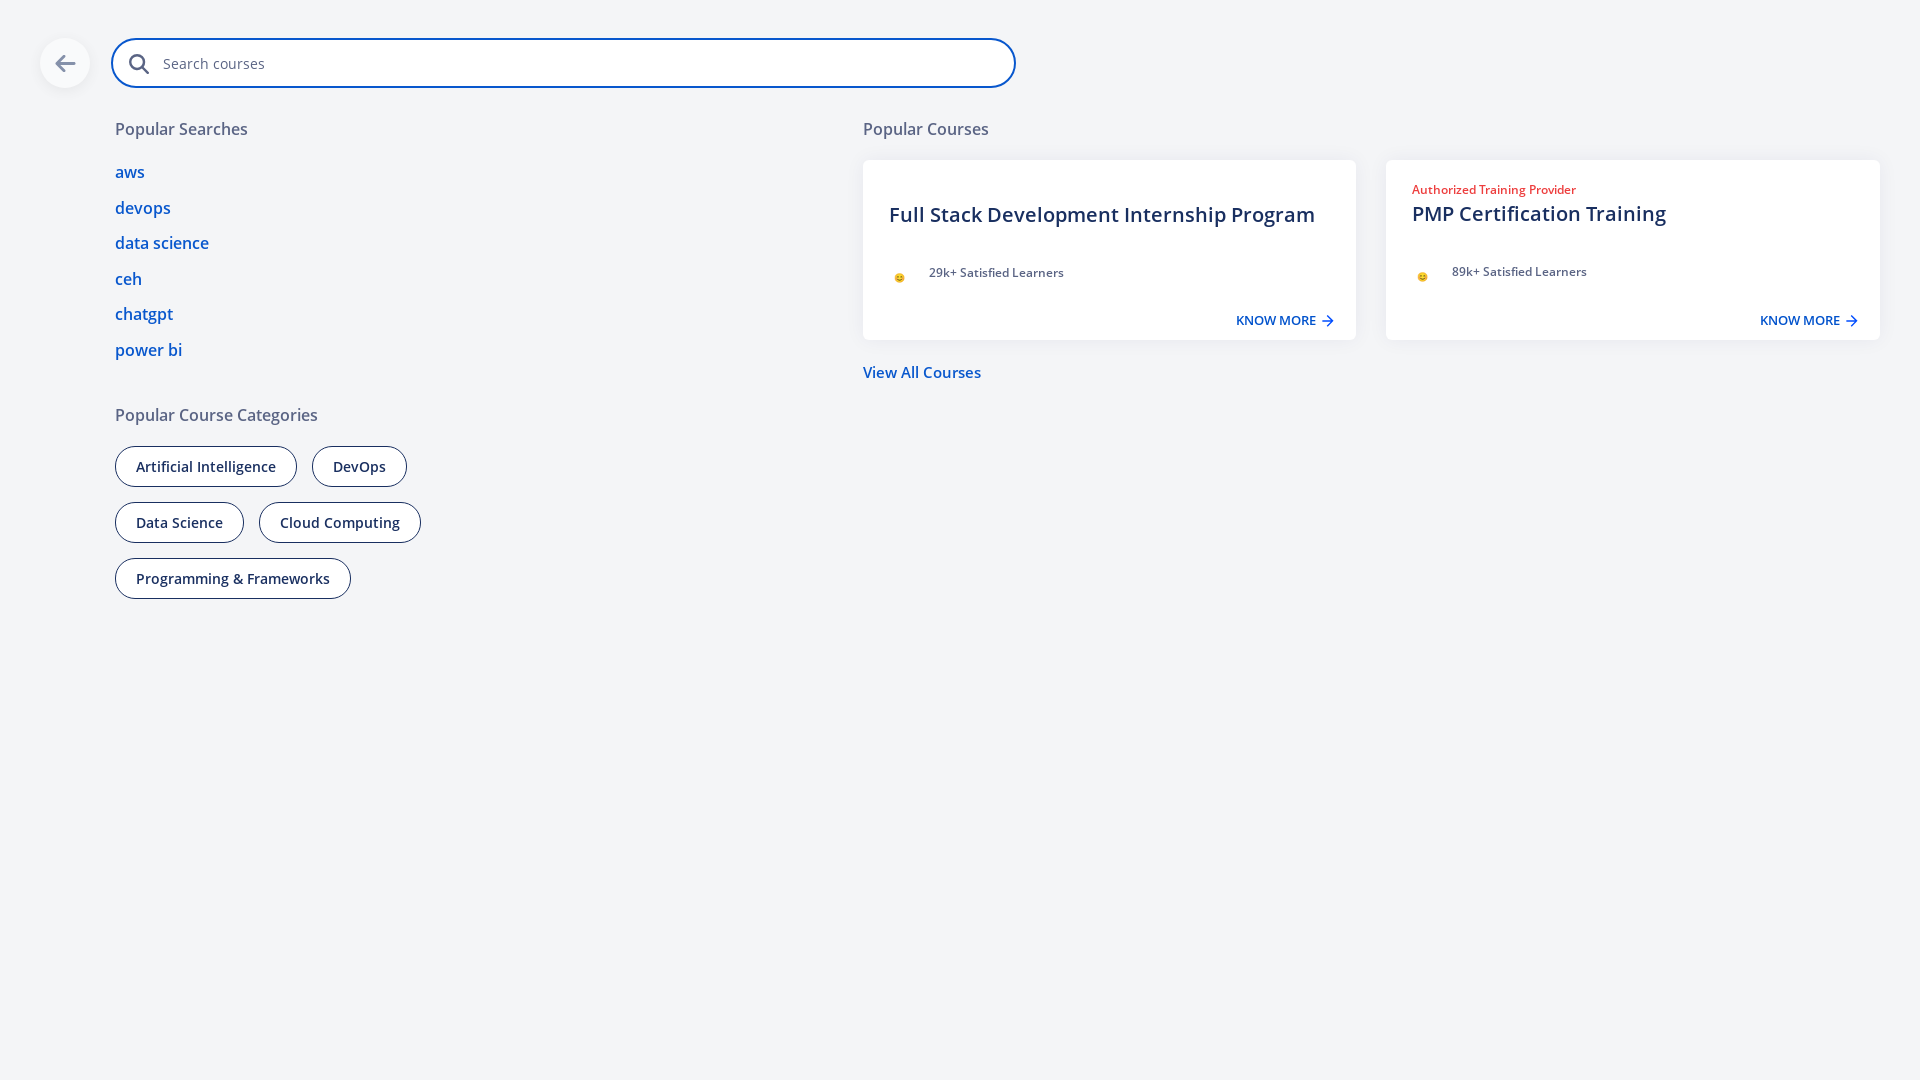

Waited 1 second
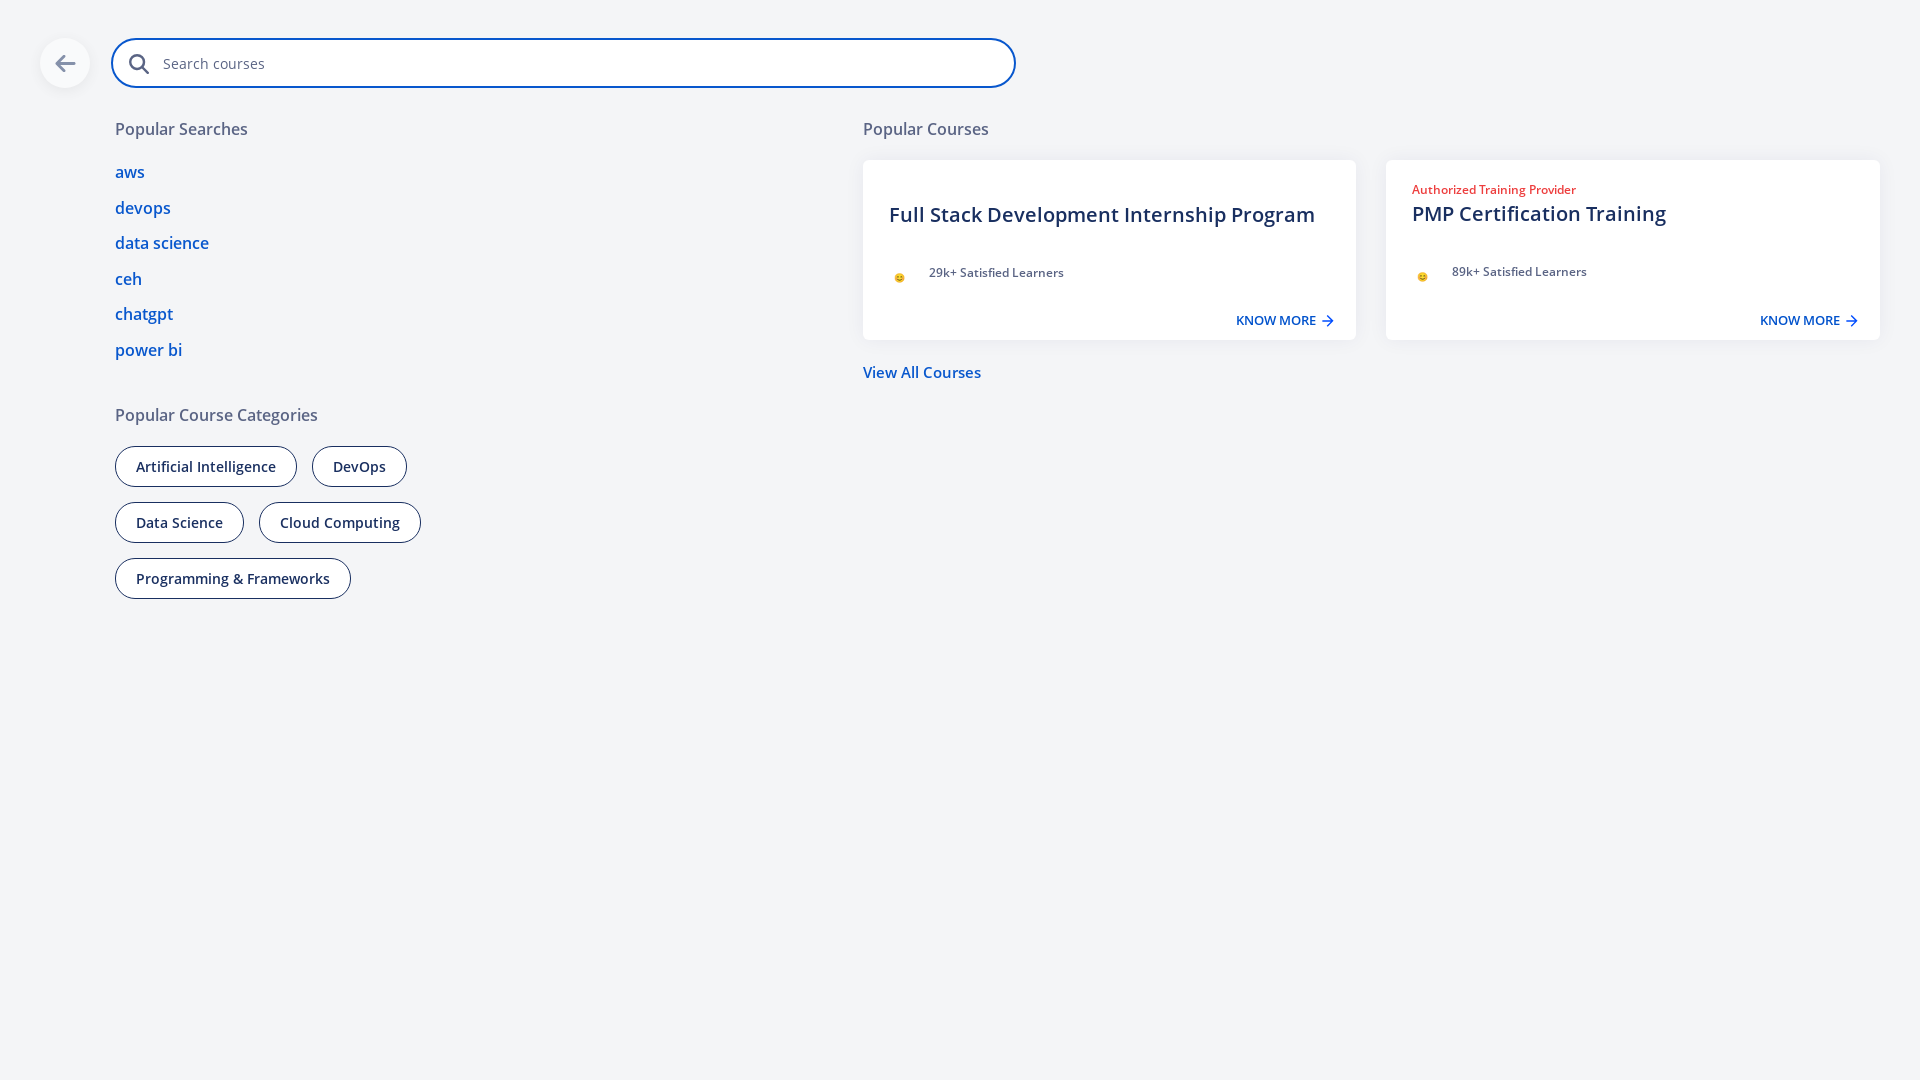

Pressed Tab key (1st time)
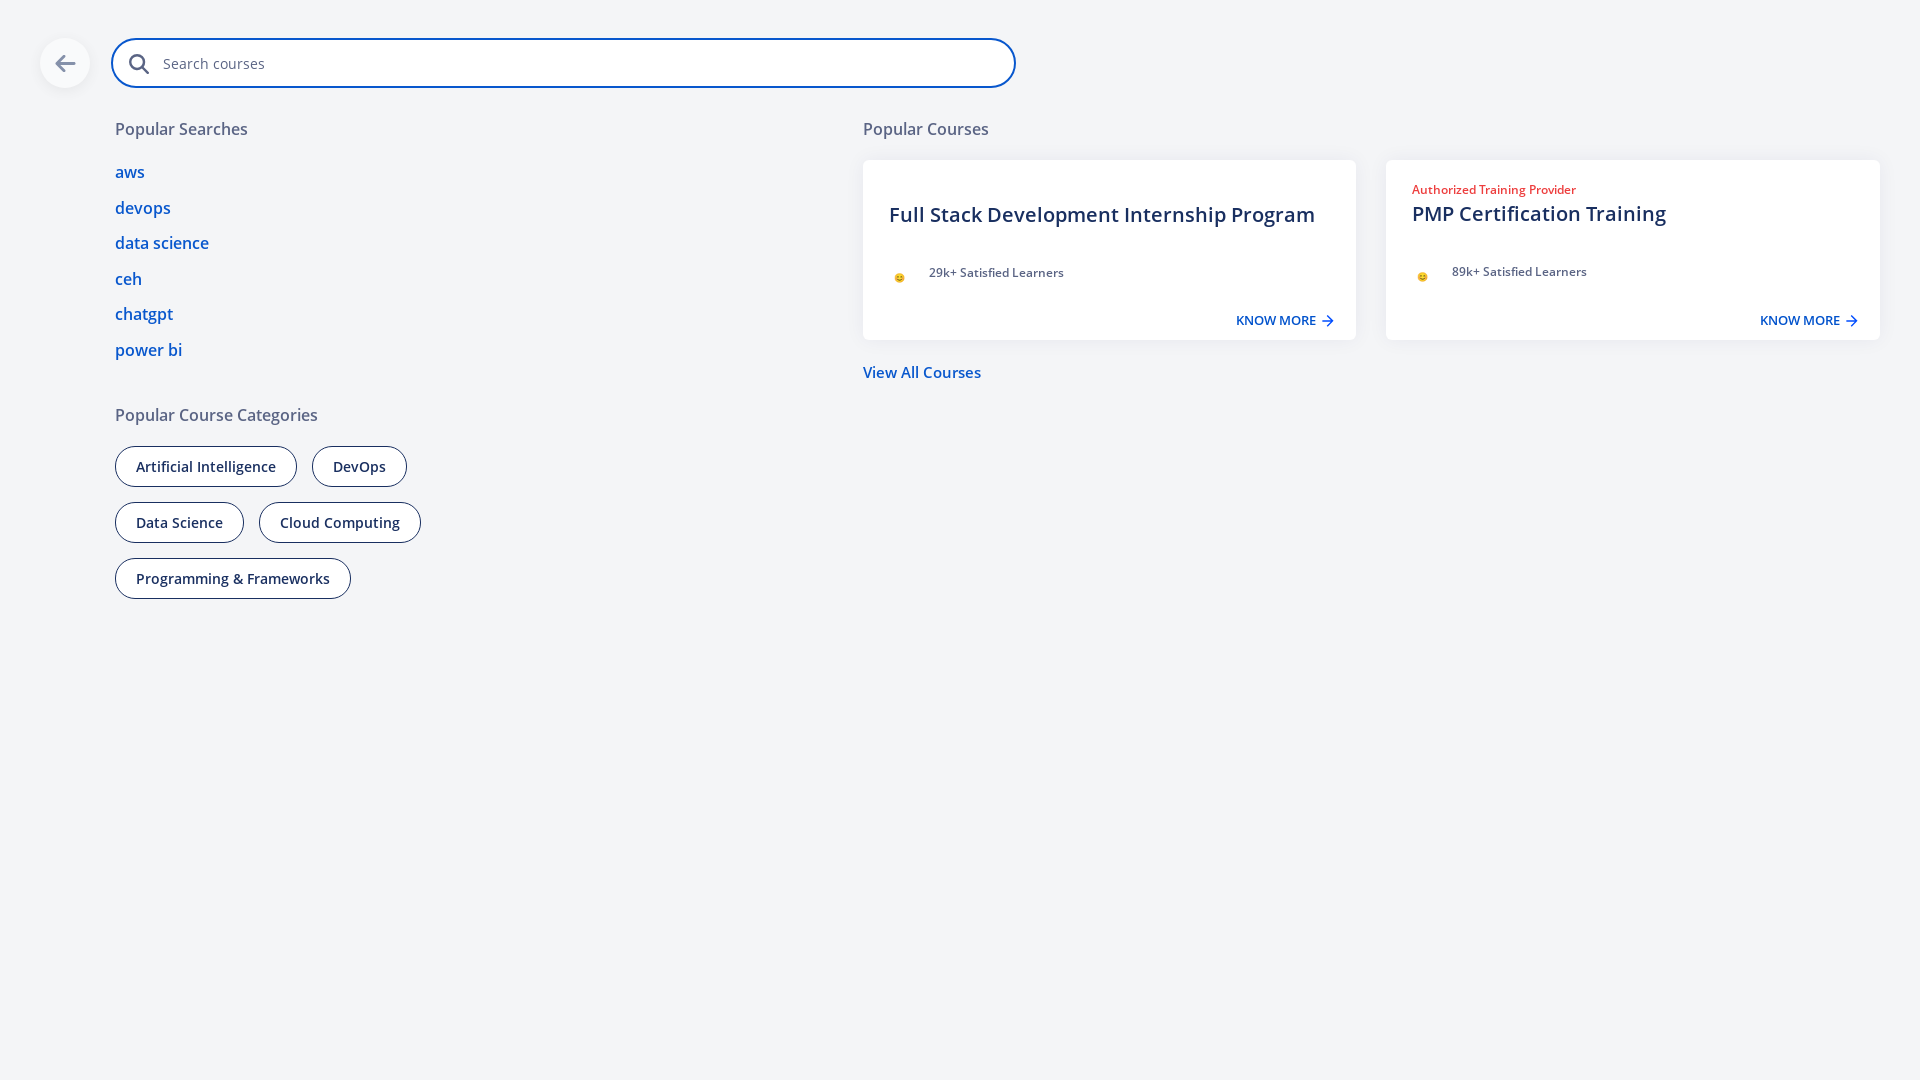

Waited 1 second
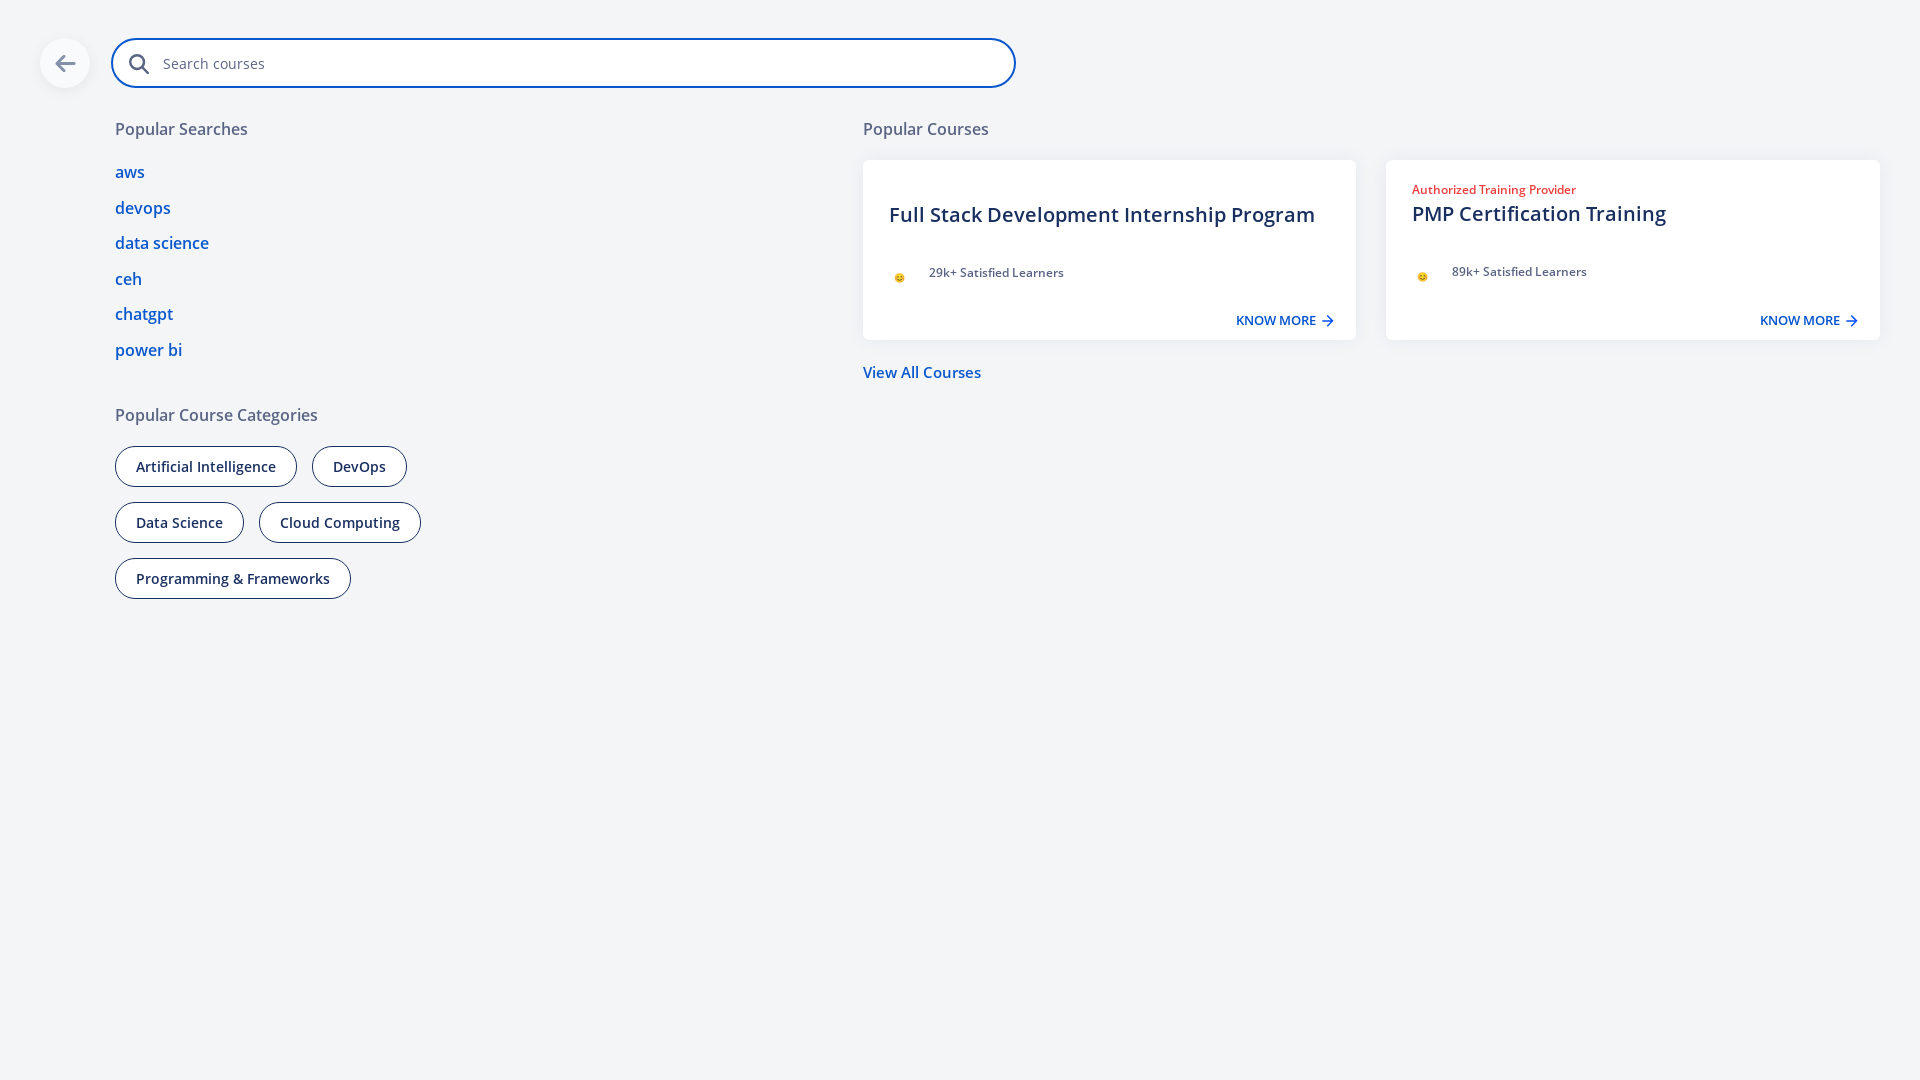

Pressed Tab key (2nd time)
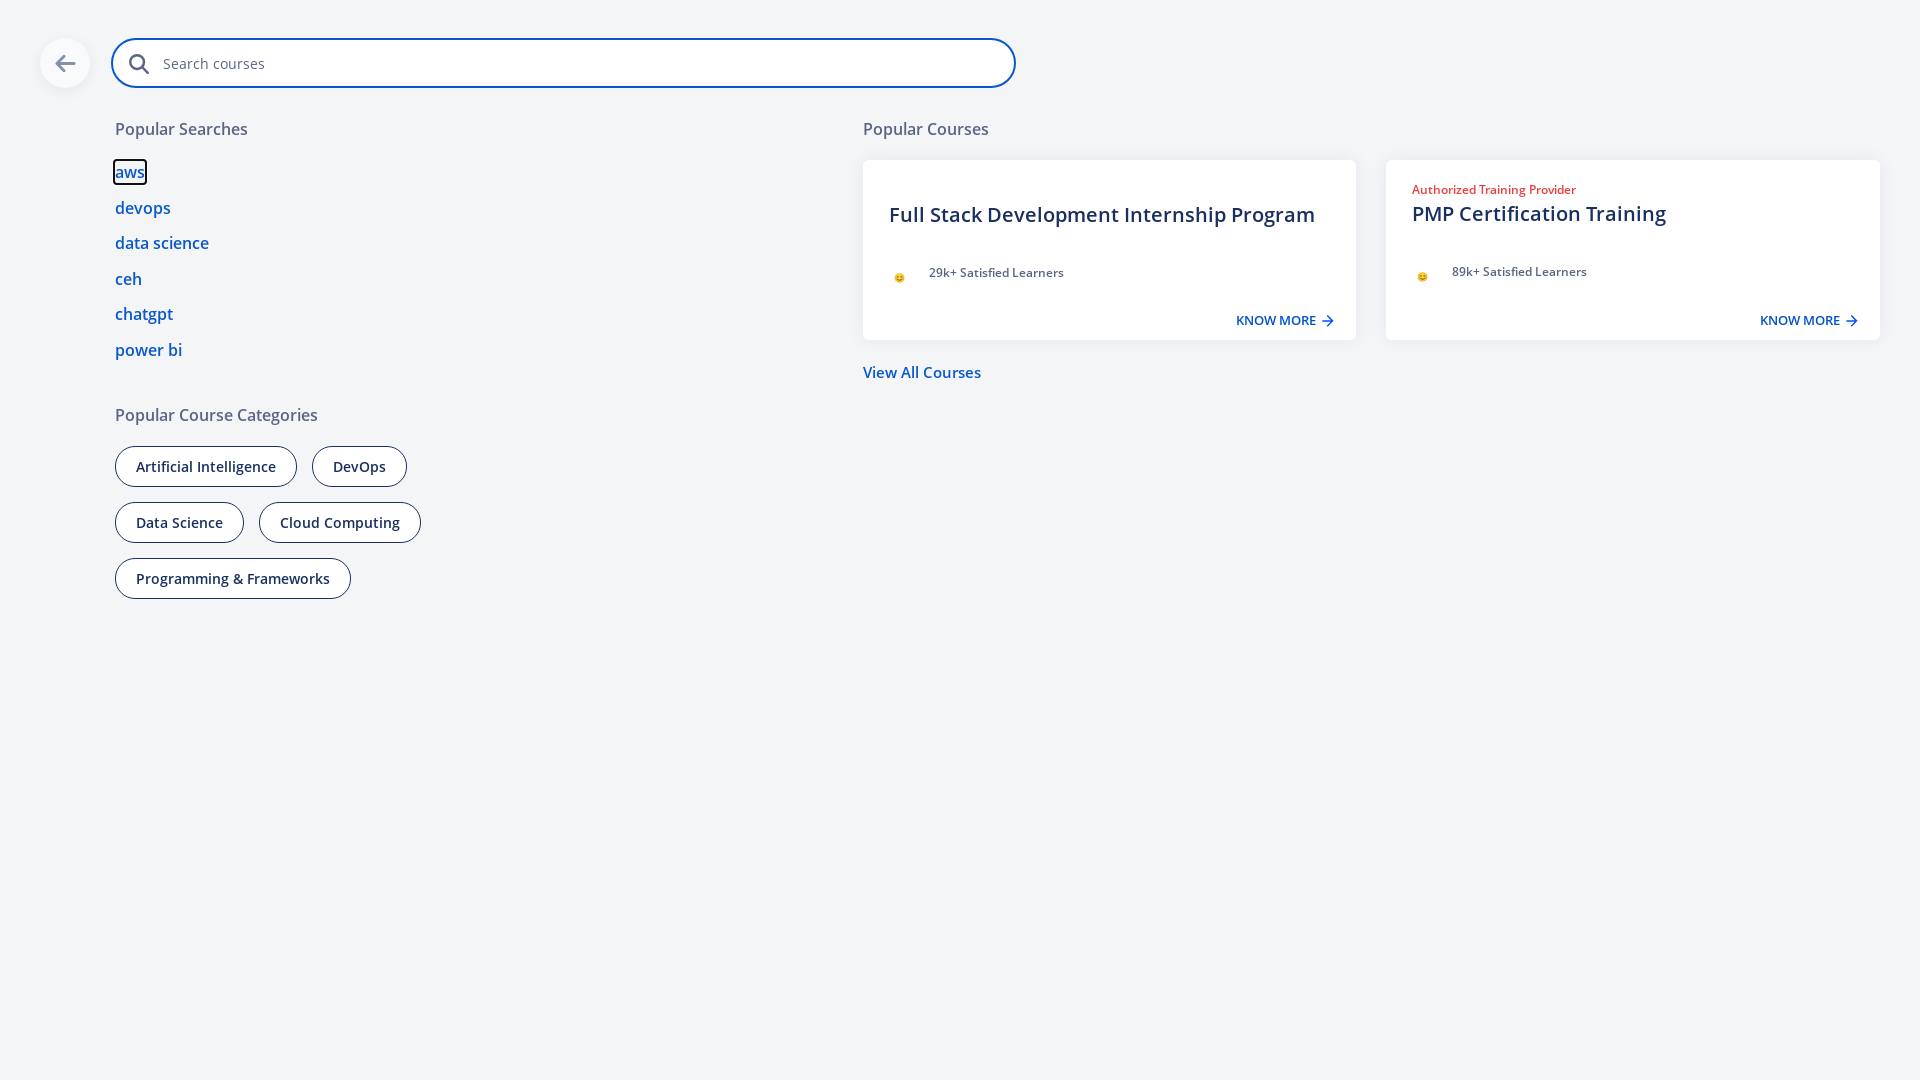

Waited 1 second
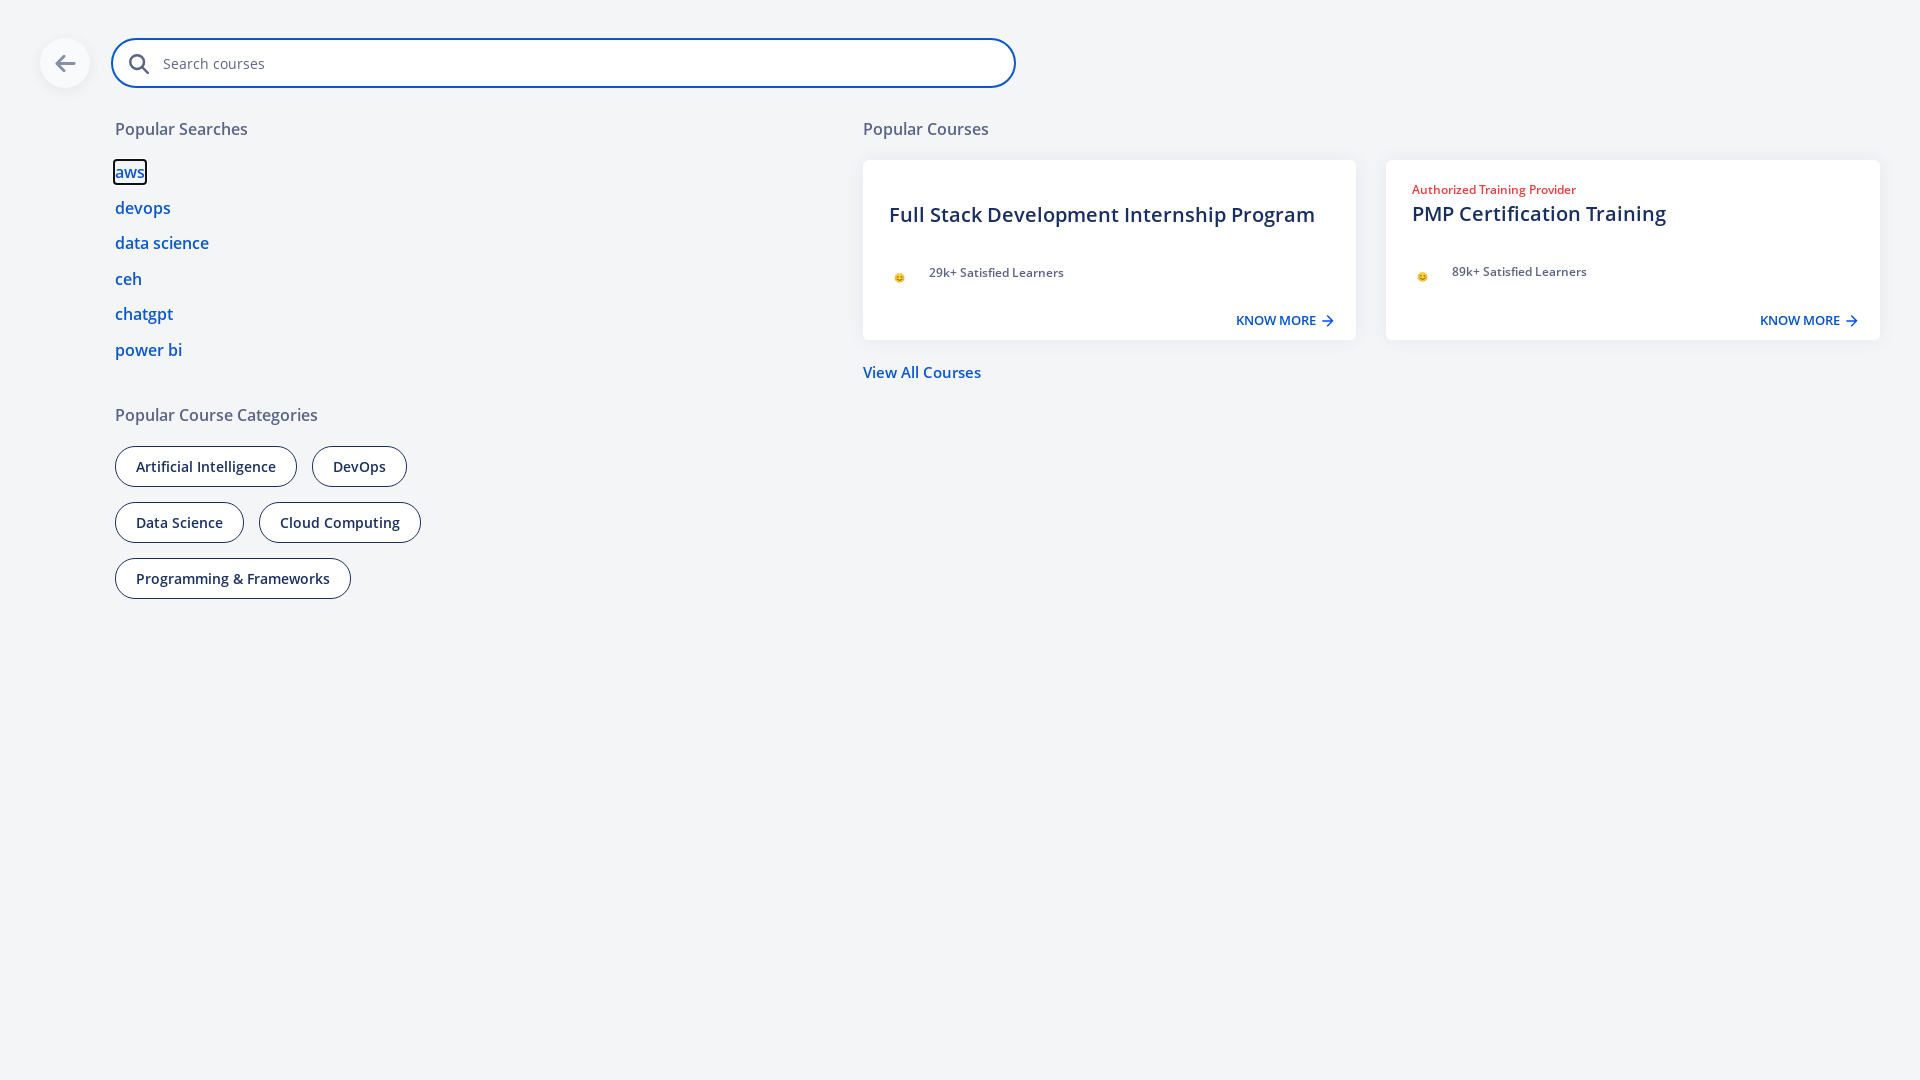

Pressed Tab key (3rd time)
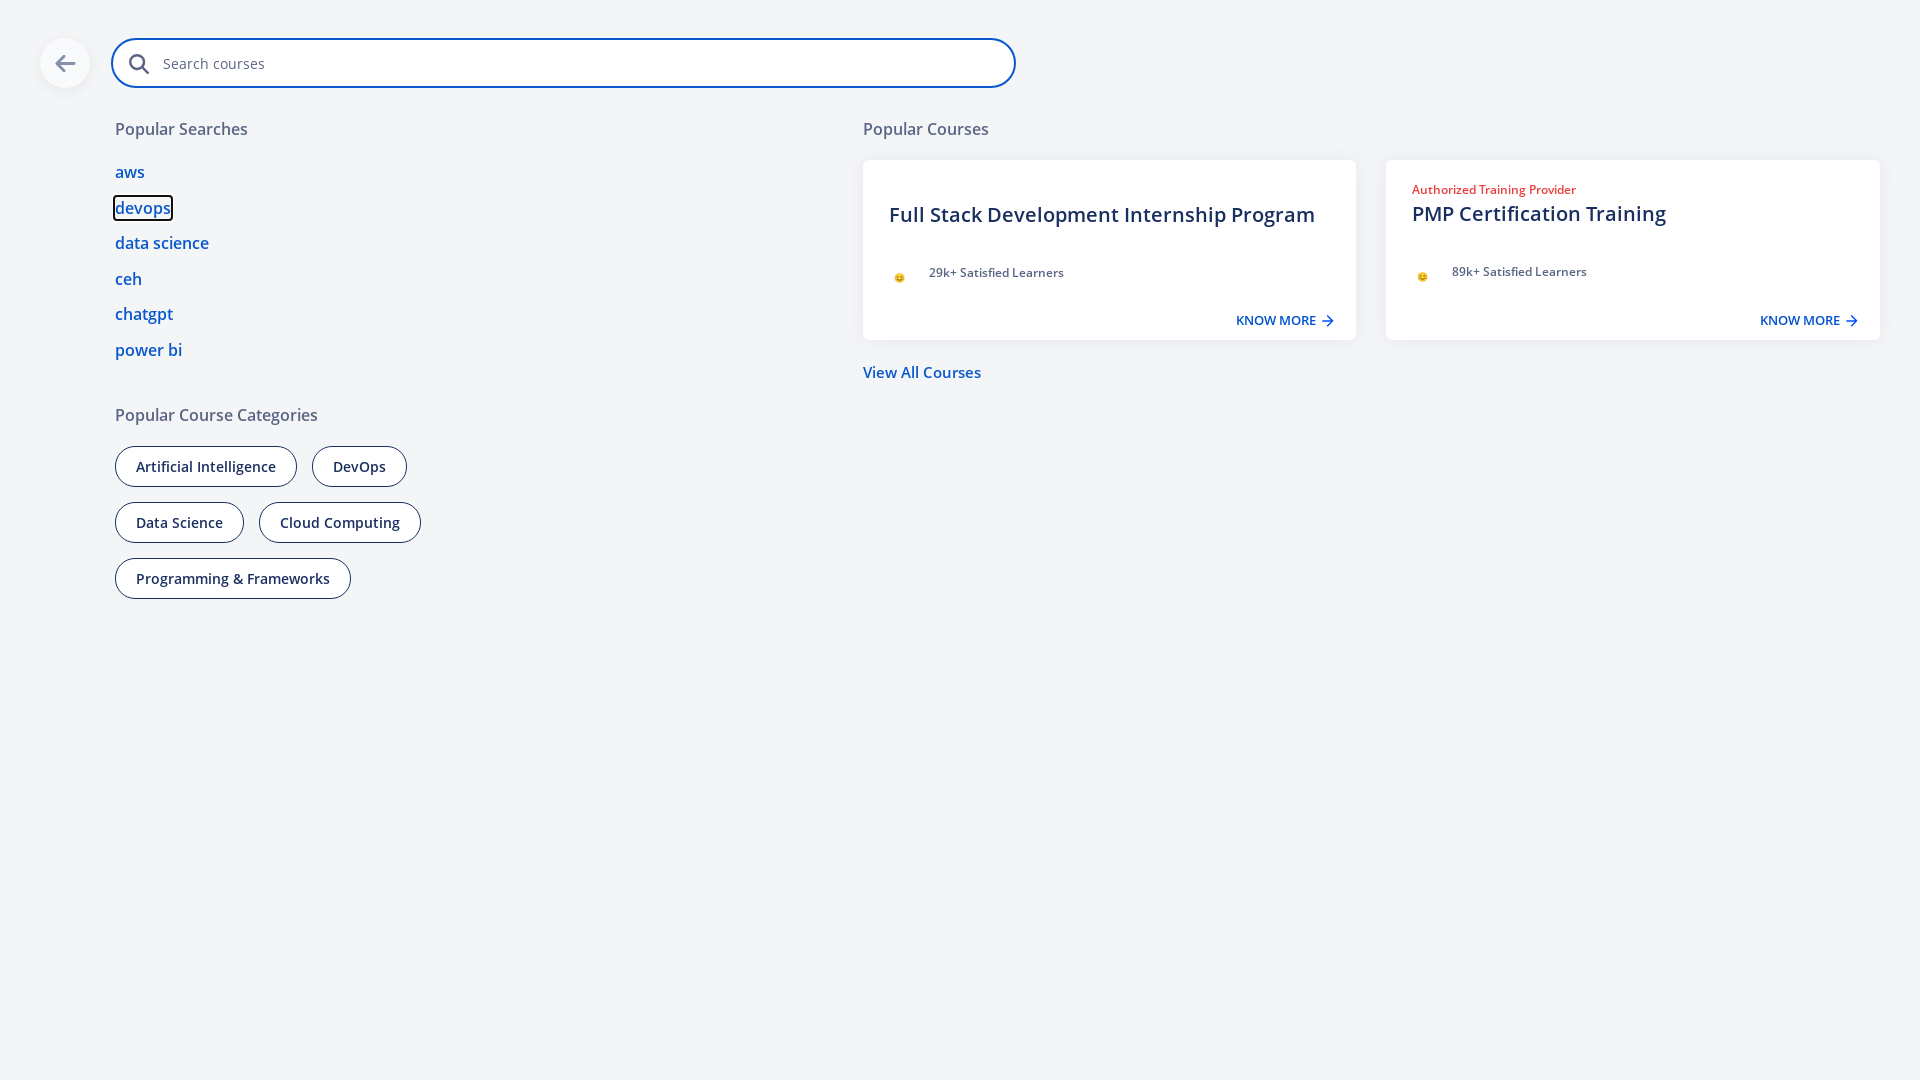

Waited 1 second
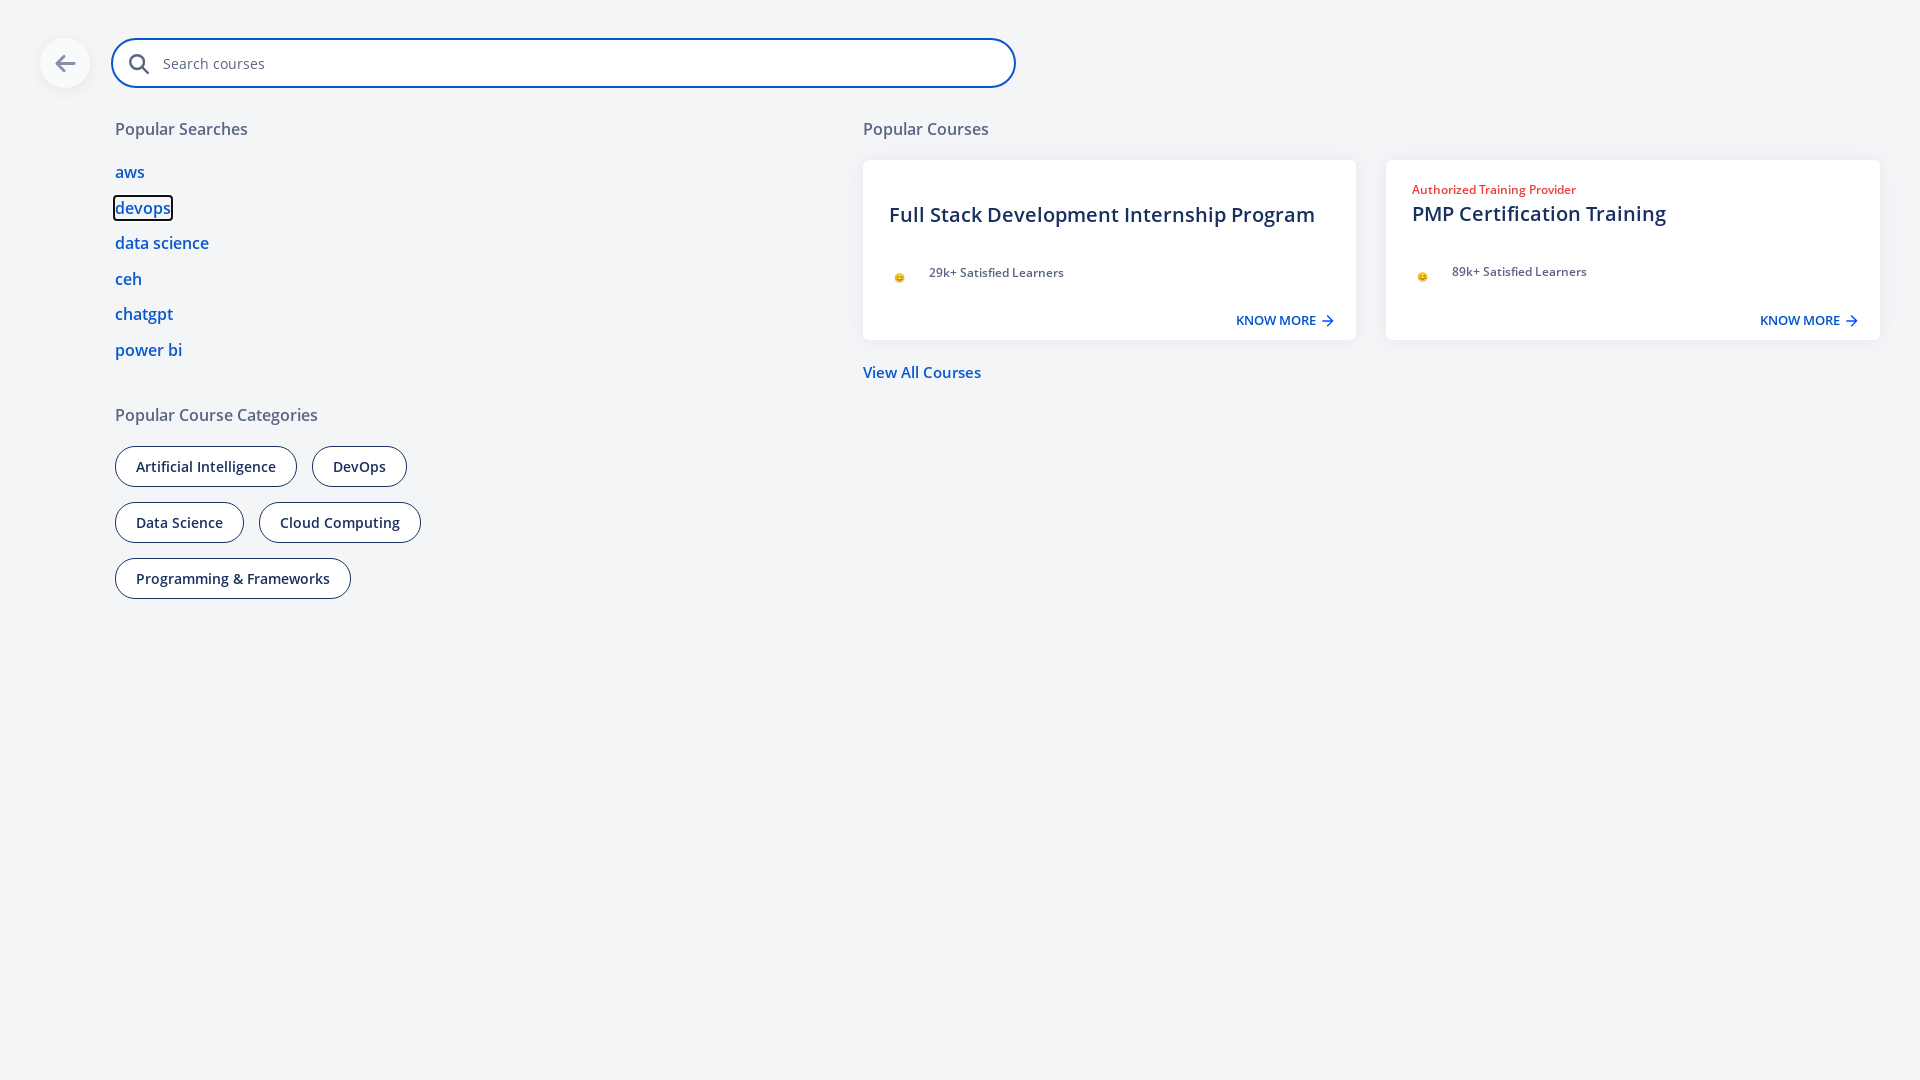

Moved mouse to coordinates (30, 100) at (30, 100)
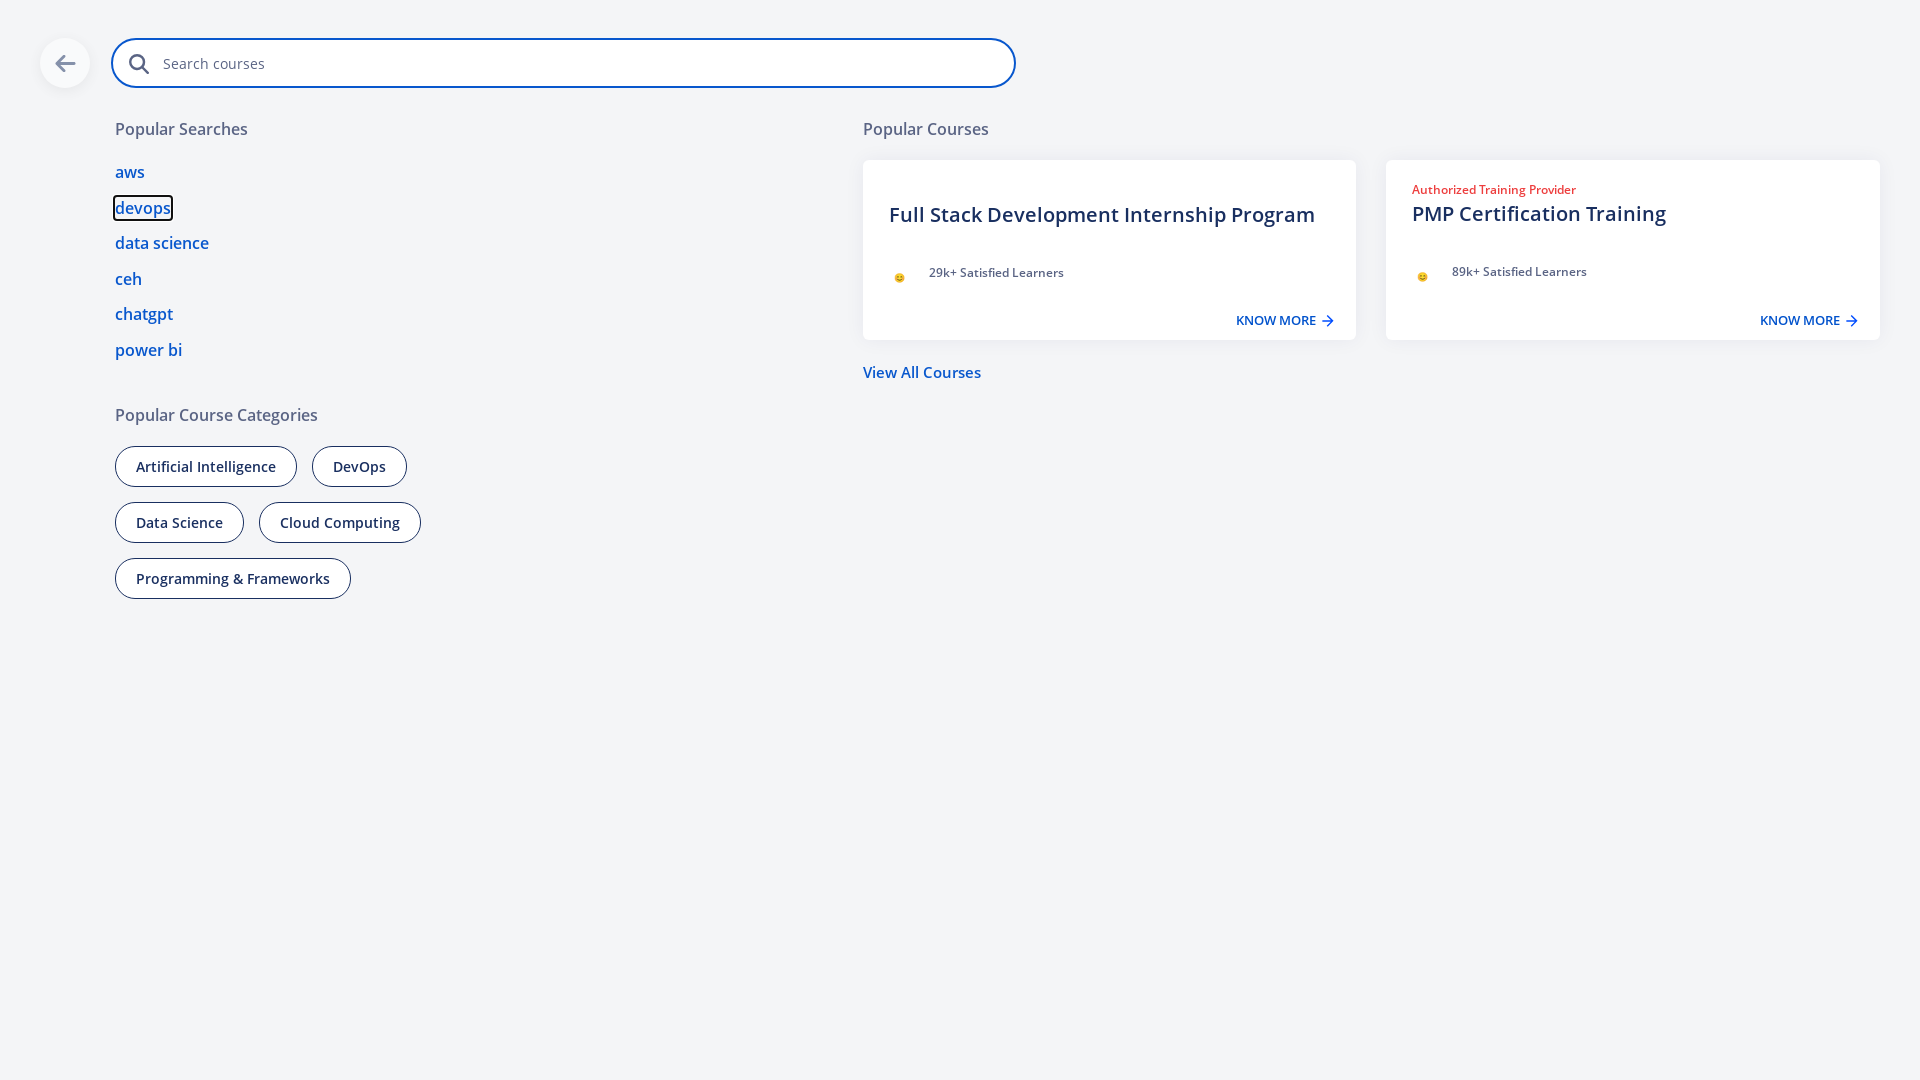

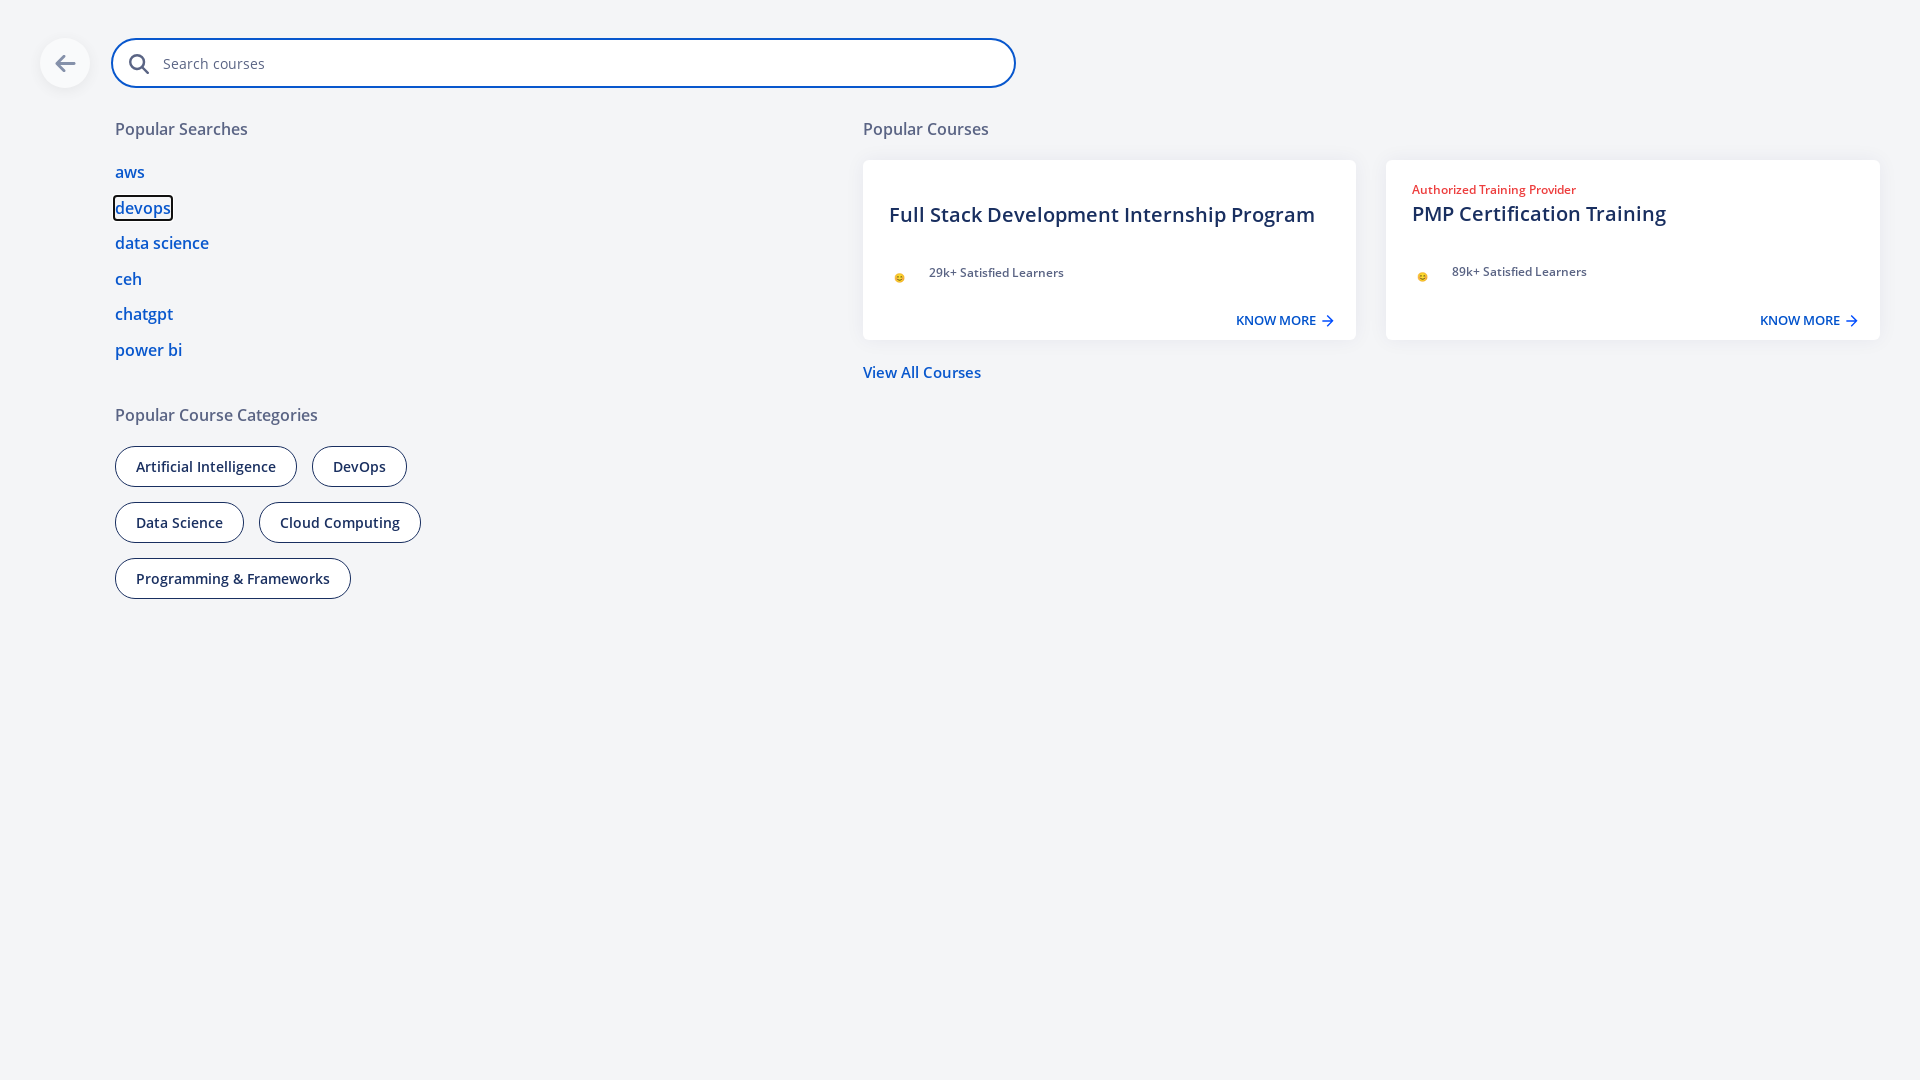